Tests dynamic controls by clicking a checkbox, removing it, then enabling a text input field

Starting URL: http://the-internet.herokuapp.com/dynamic_controls

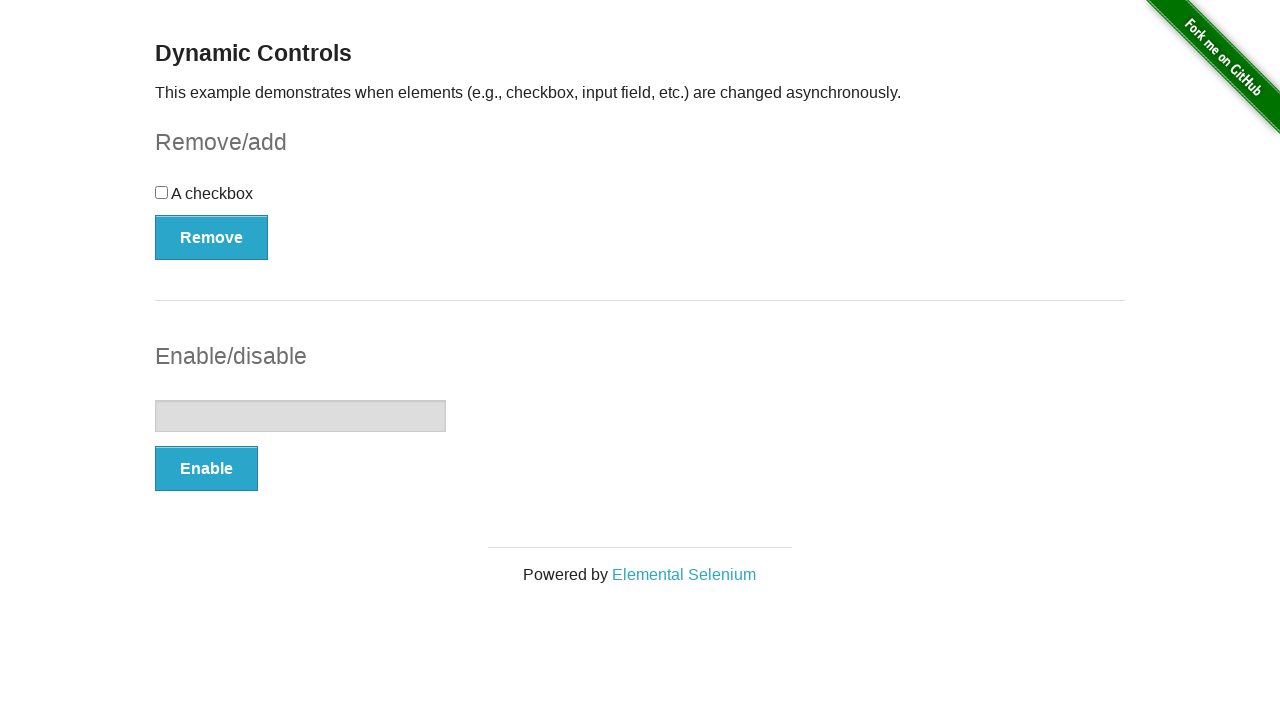

Waited for checkbox with label 'blah' to be present
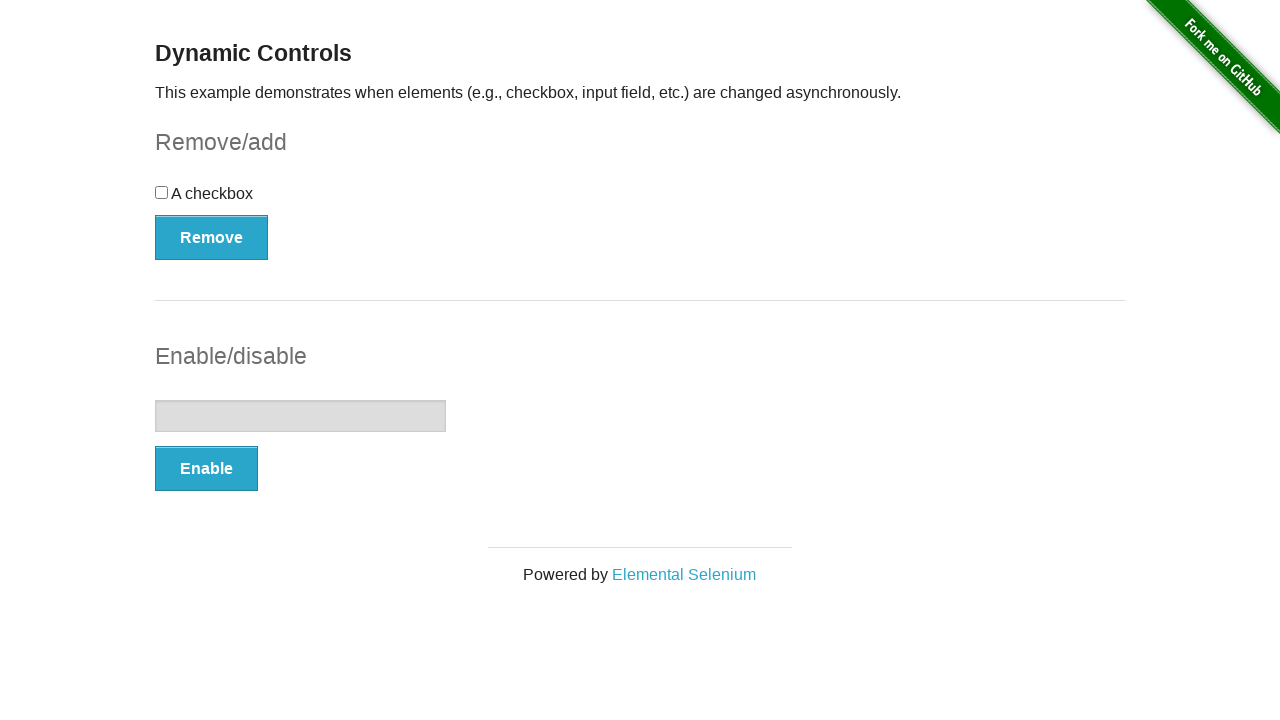

Clicked checkbox with label 'blah' at (162, 192) on [label='blah']
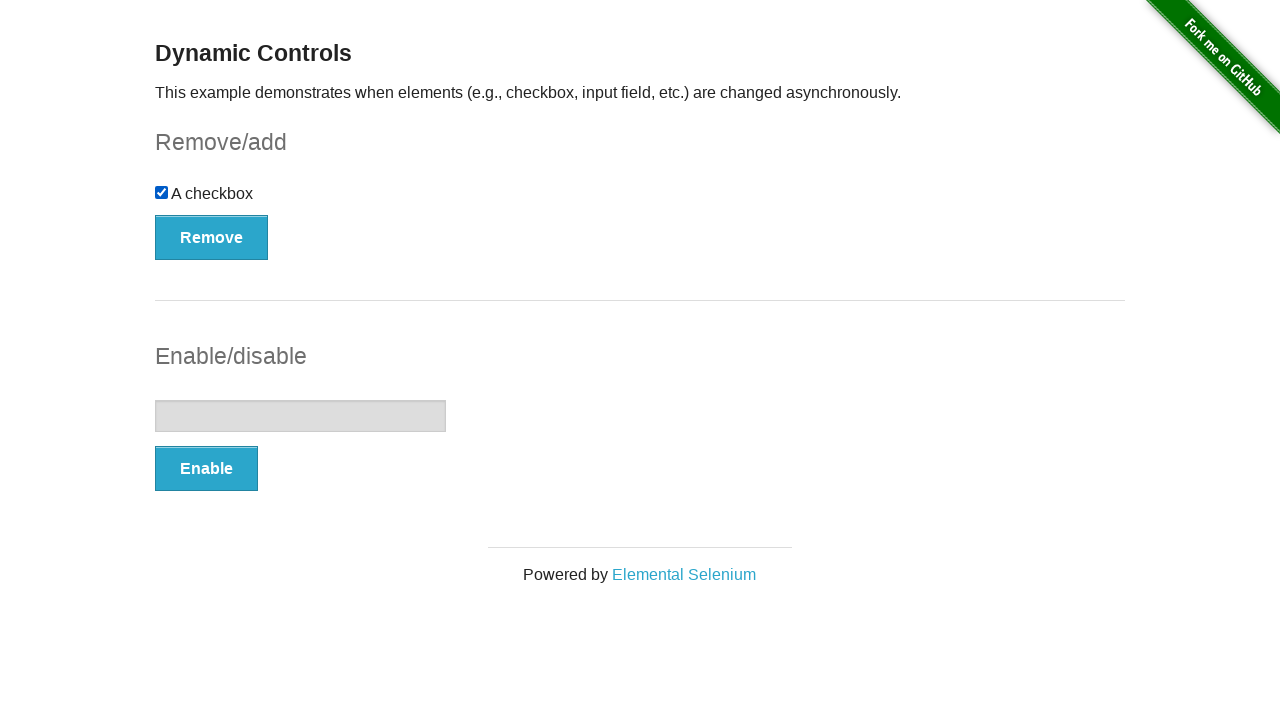

Clicked Remove button to remove the checkbox at (212, 237) on [onclick='swapCheckbox()']
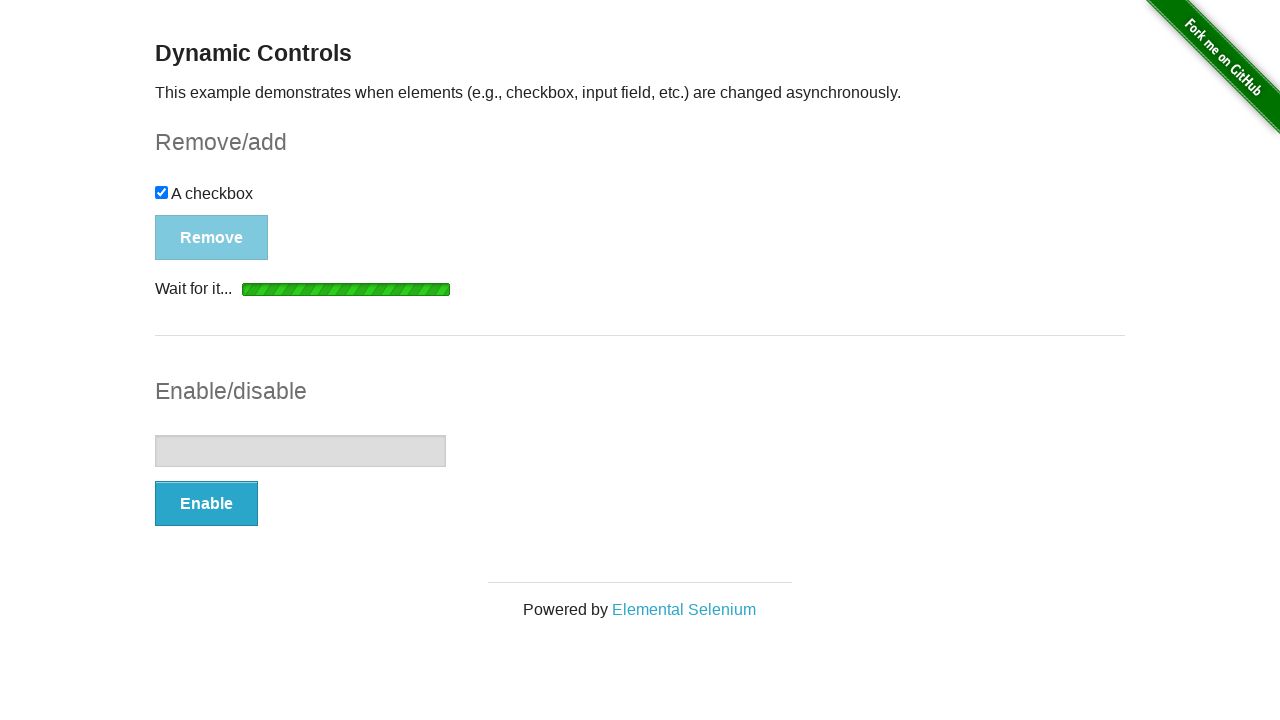

Checkbox was removed and is no longer visible
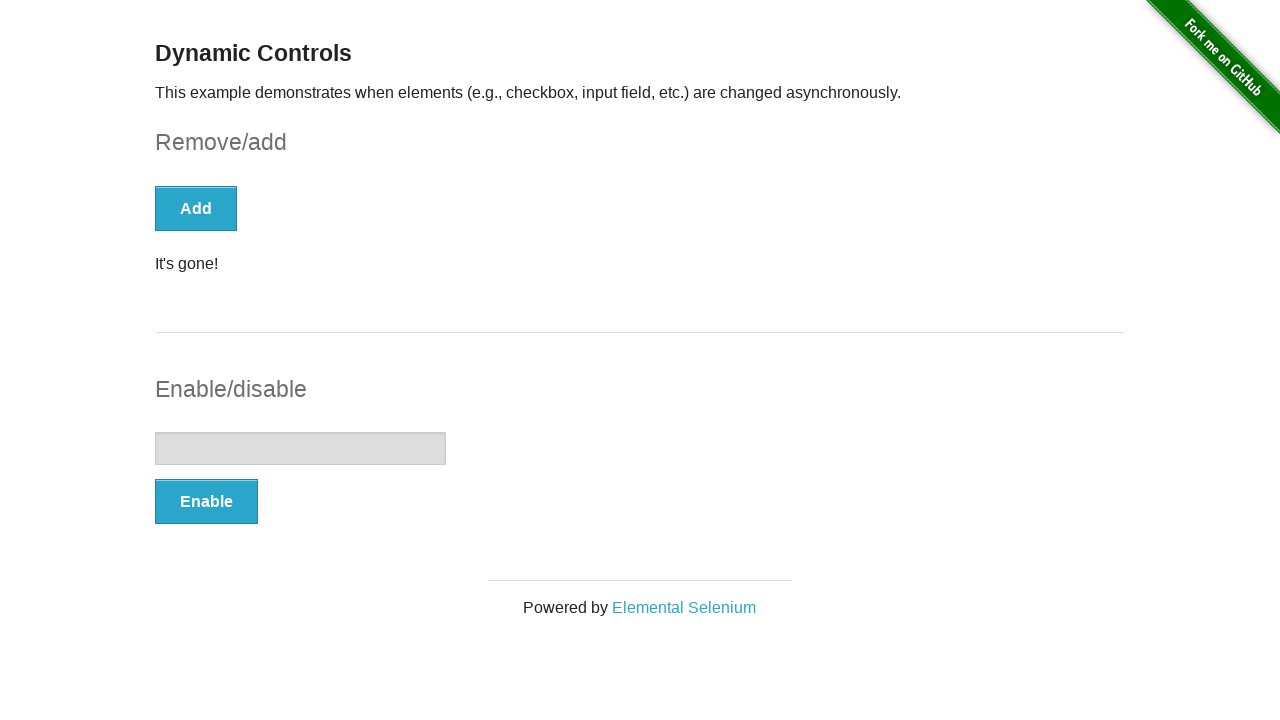

Clicked Enable button to enable text input field at (206, 501) on xpath=//form/button[contains(text(), 'Enable')]
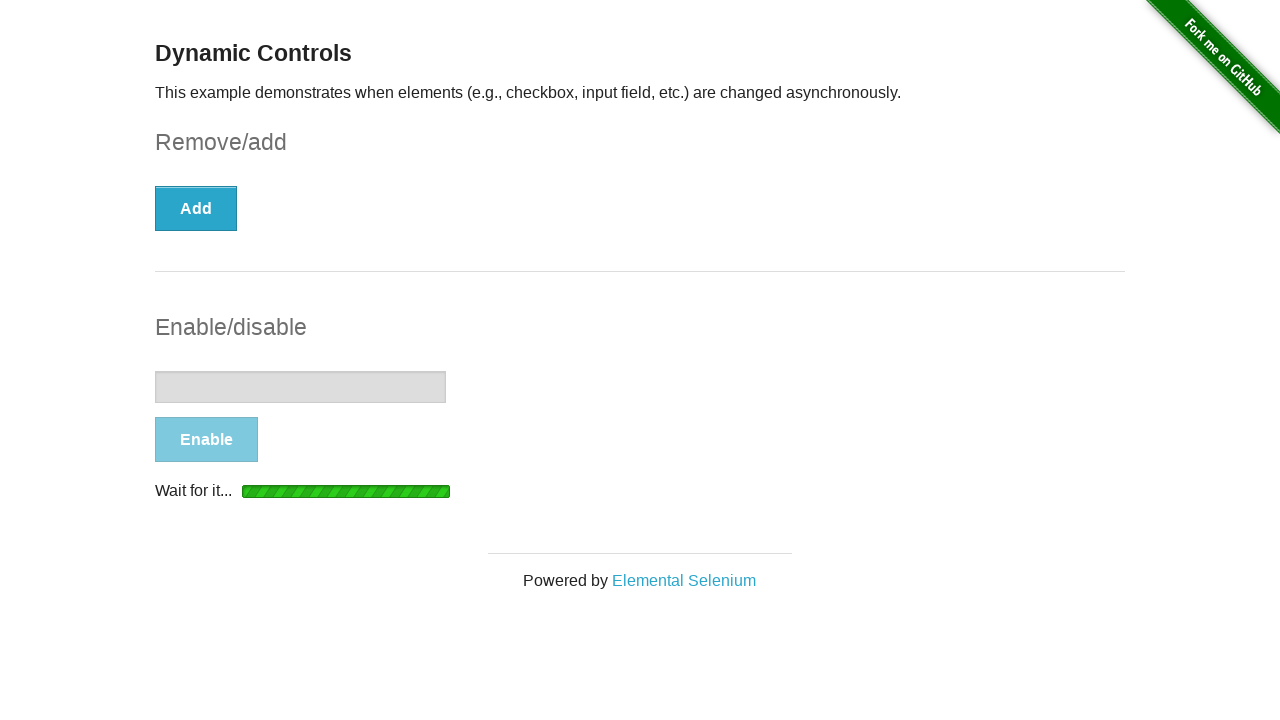

Text input enabled message appeared
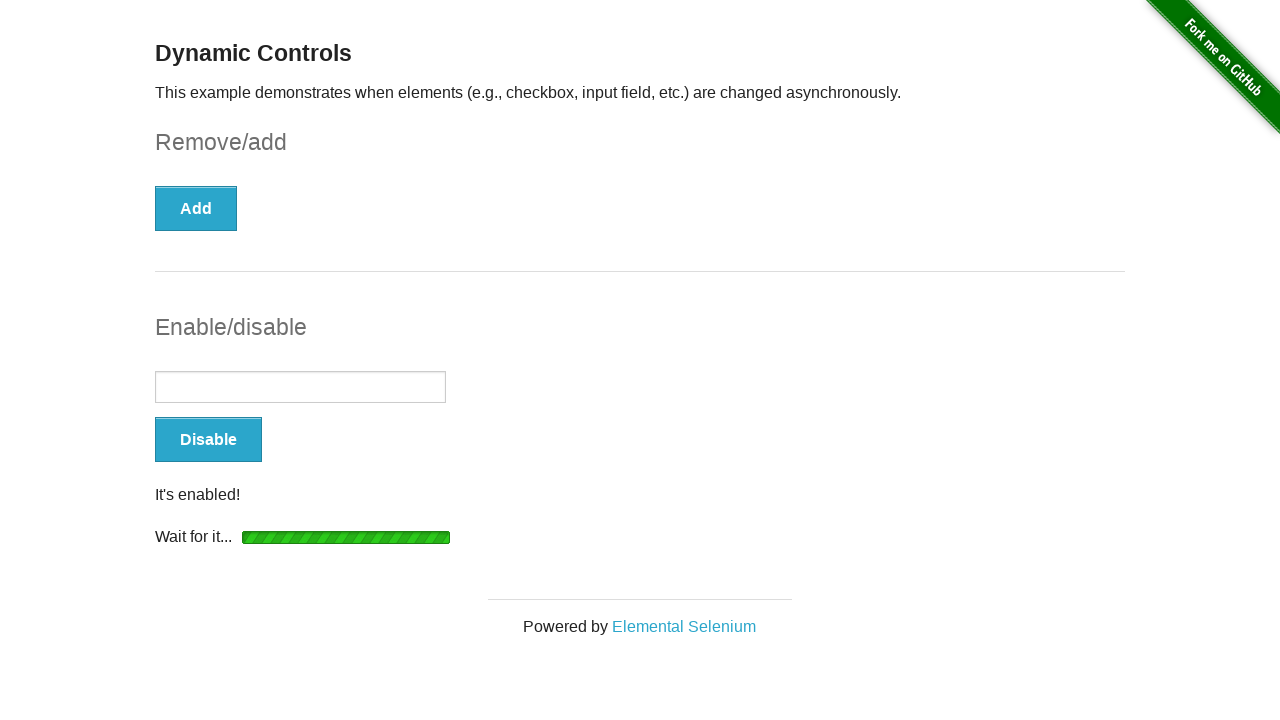

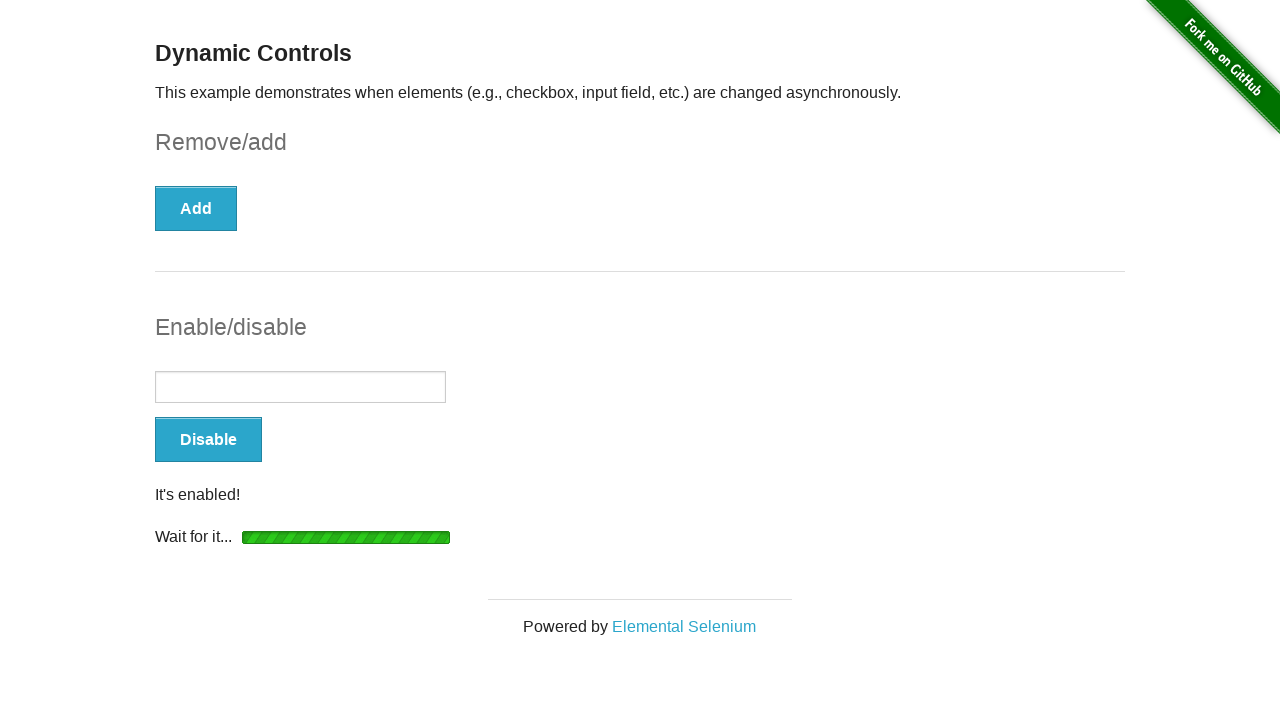